Tests focus functionality by clicking on an element and verifying that a related label element changes its style to include orange color

Starting URL: https://example.cypress.io/commands/actions

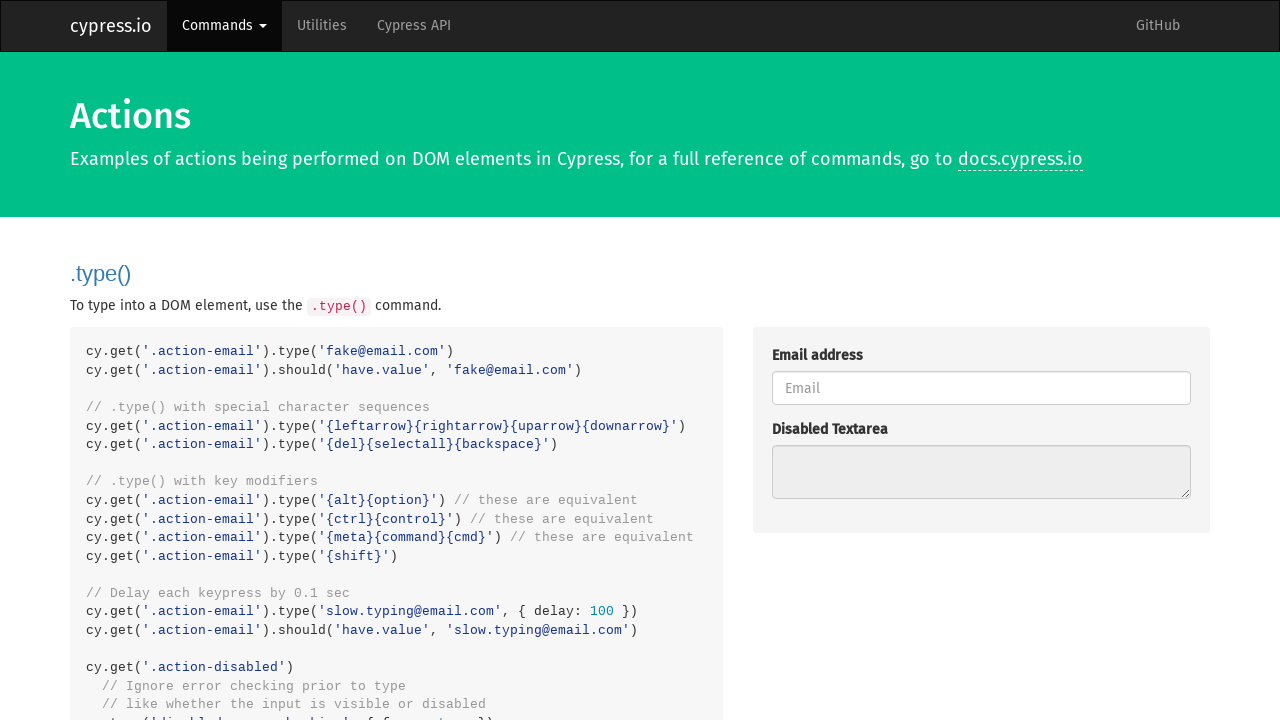

Clicked on focus action element at (981, 361) on .action-focus
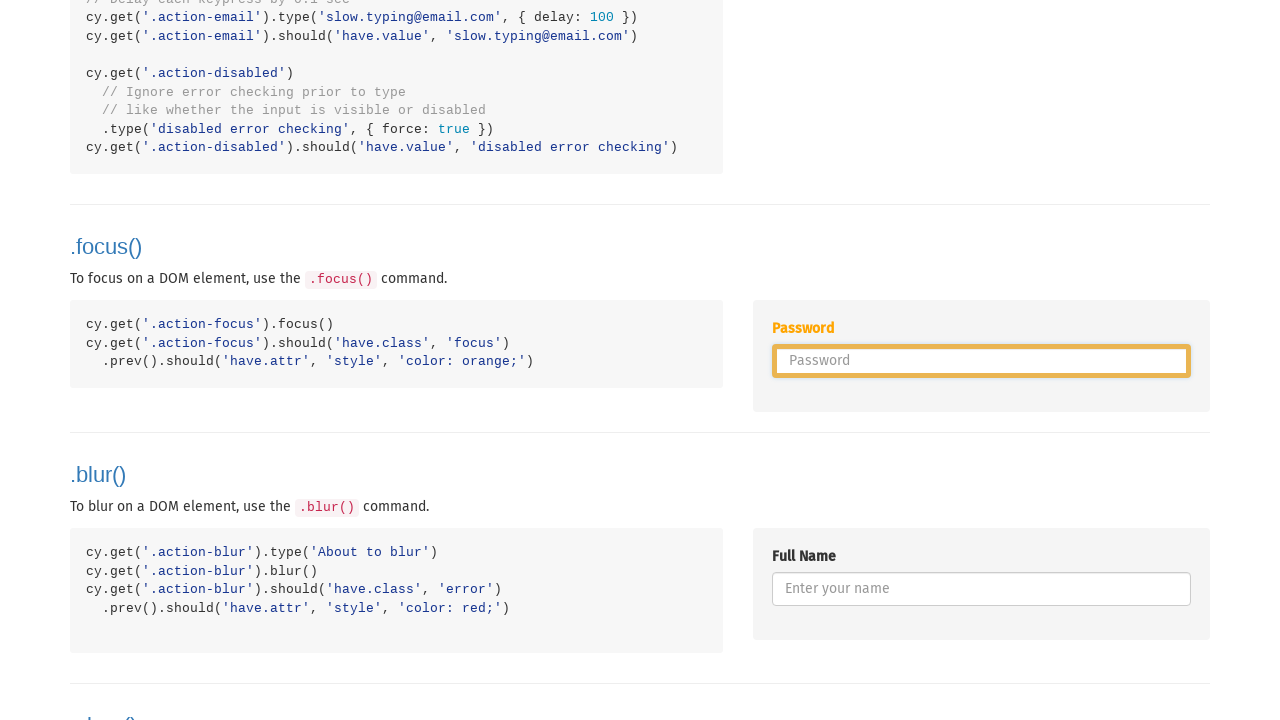

Located label element for password1
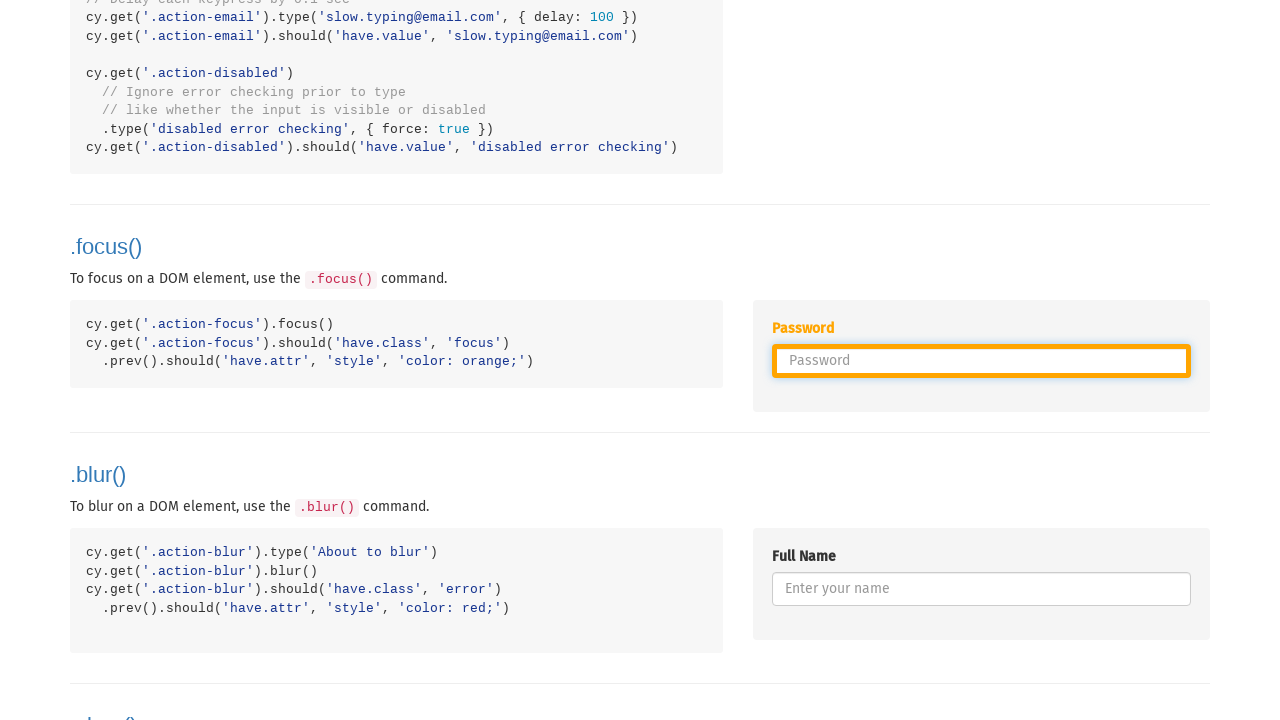

Retrieved style attribute from label element
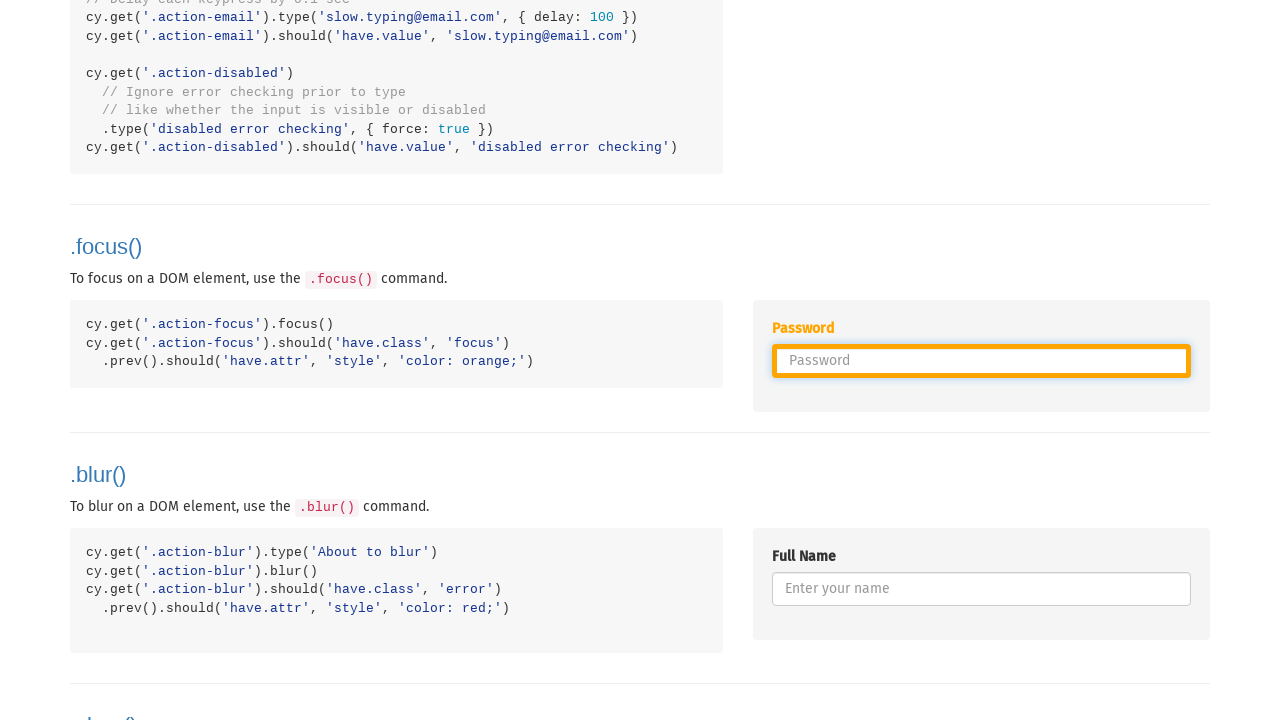

Verified label style contains orange color
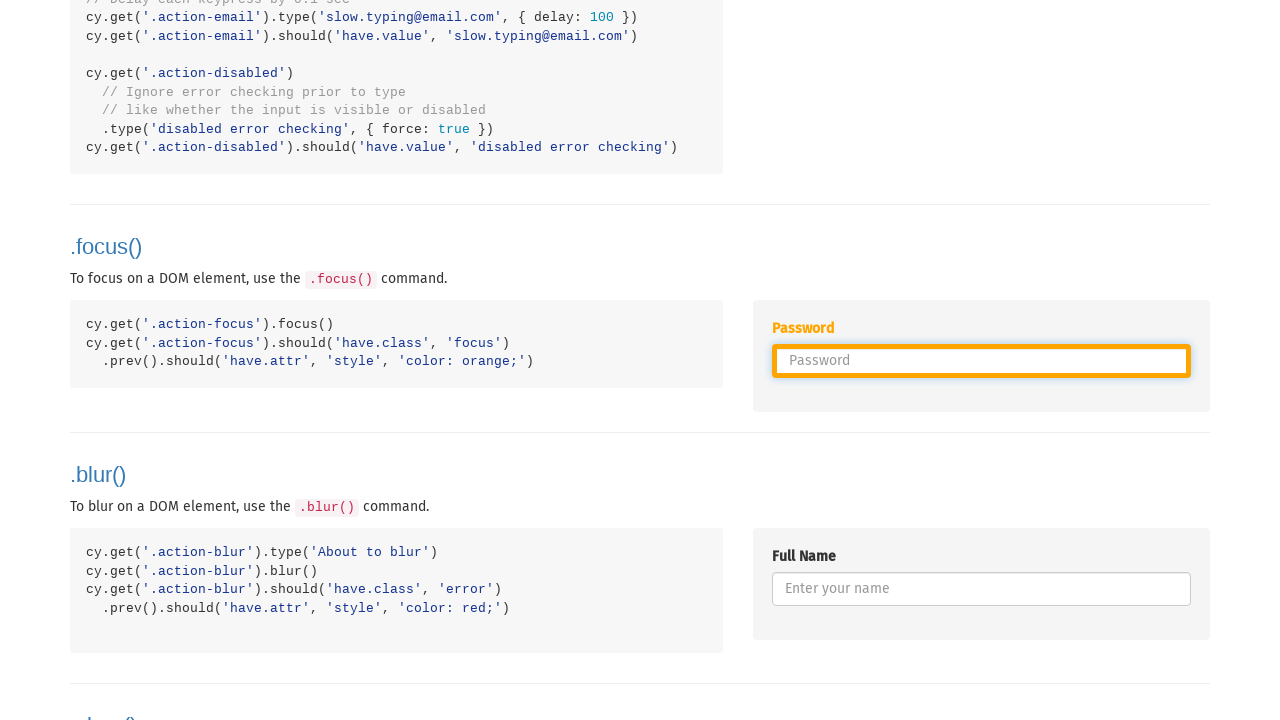

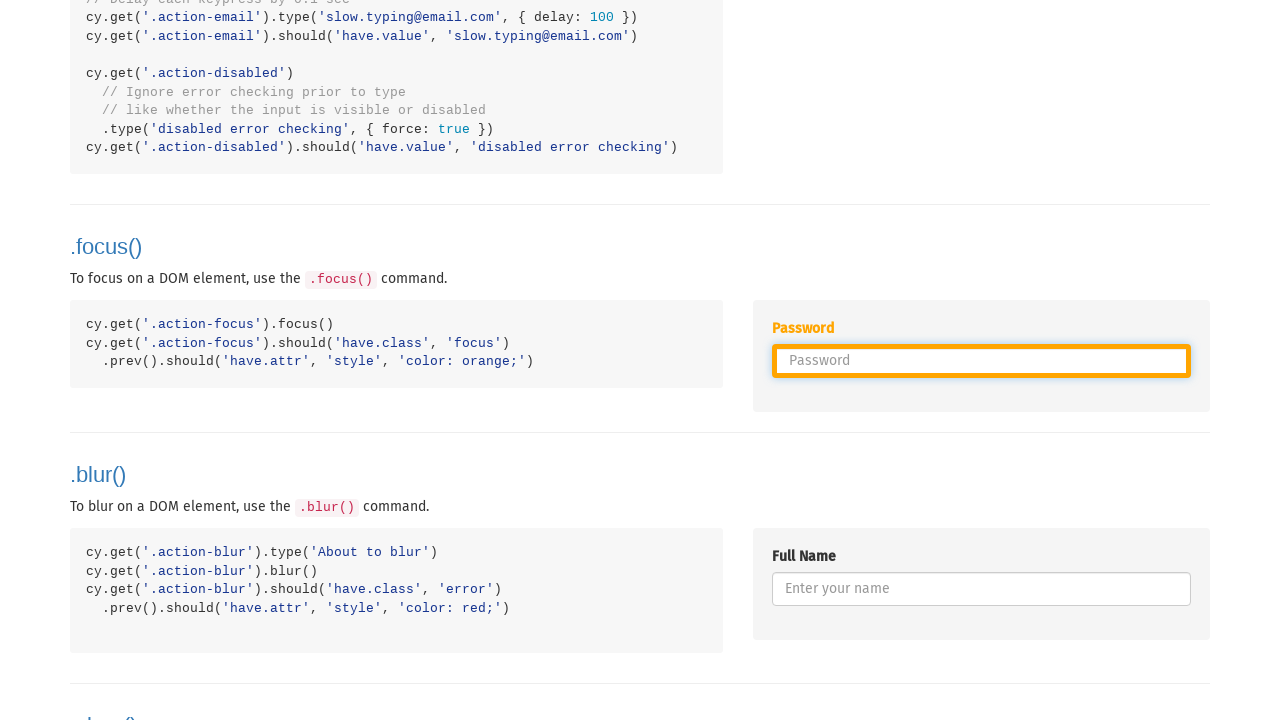